Tests various button interactions including clicking, checking disabled state, getting position and size, mouse hover effects, and counting elements on a button testing page

Starting URL: https://www.leafground.com/button.xhtml

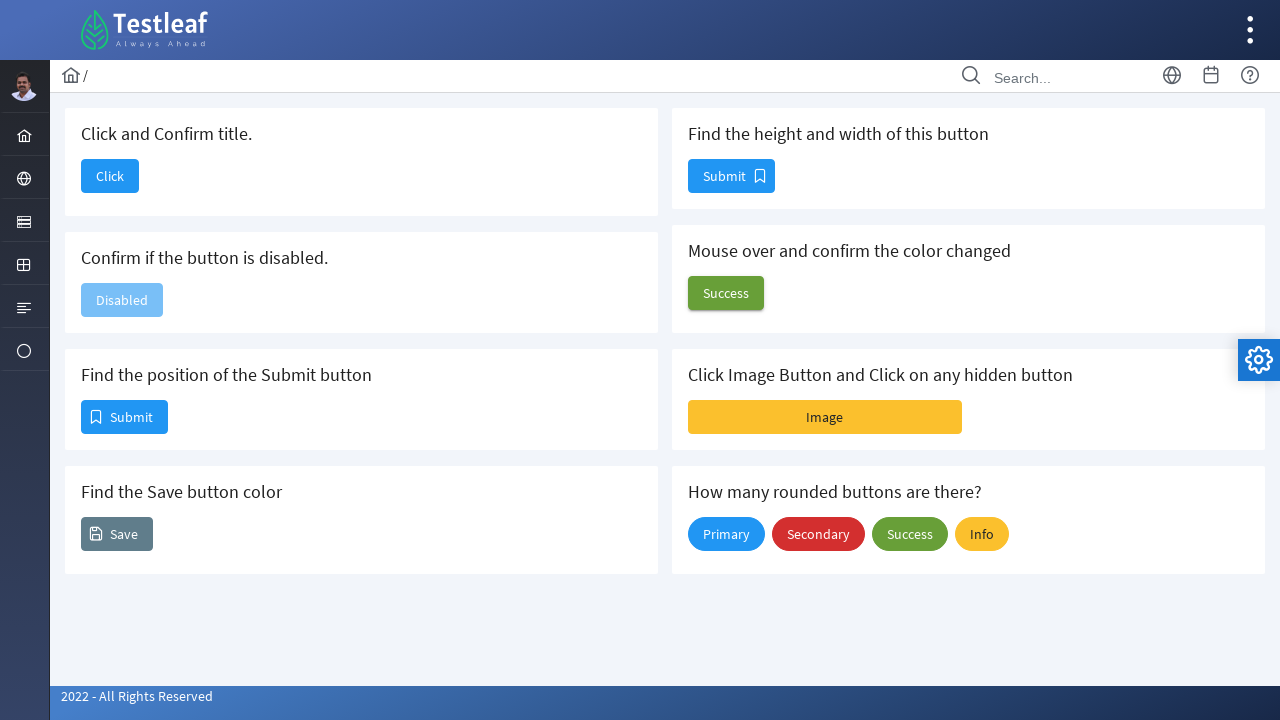

Clicked the 'Click' button at (110, 176) on xpath=//span[text()='Click']
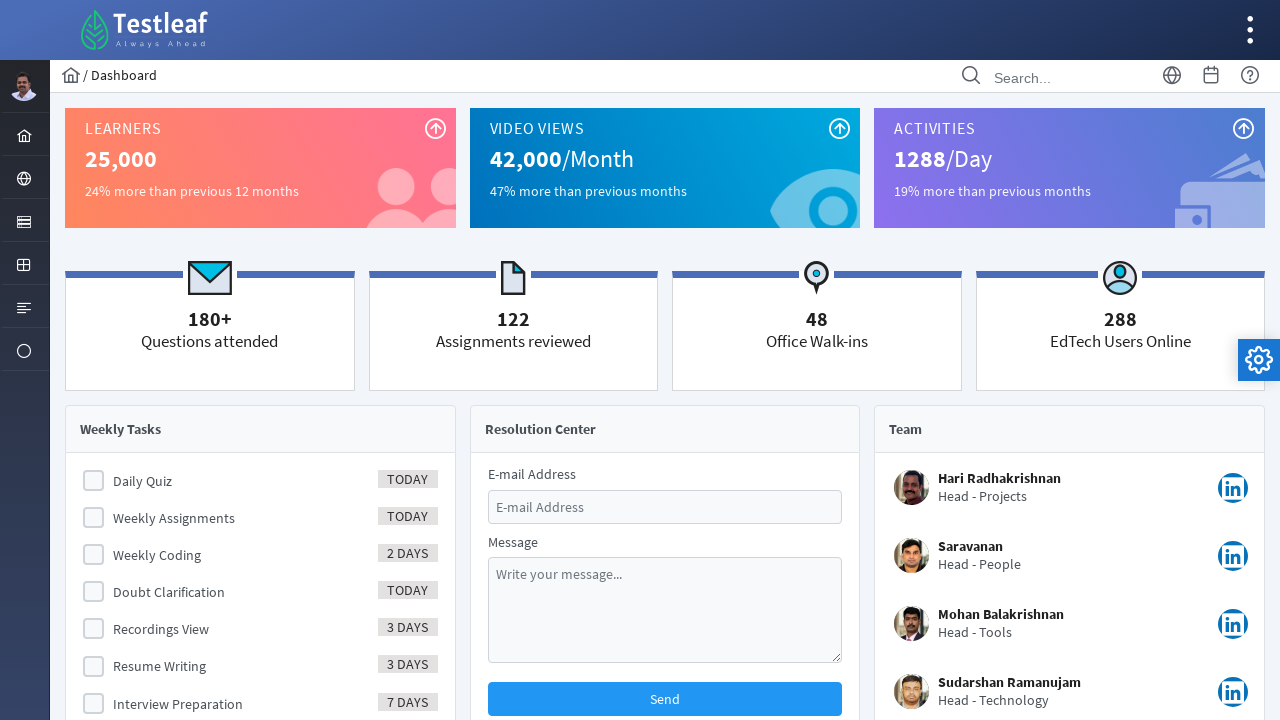

Navigated back to previous page
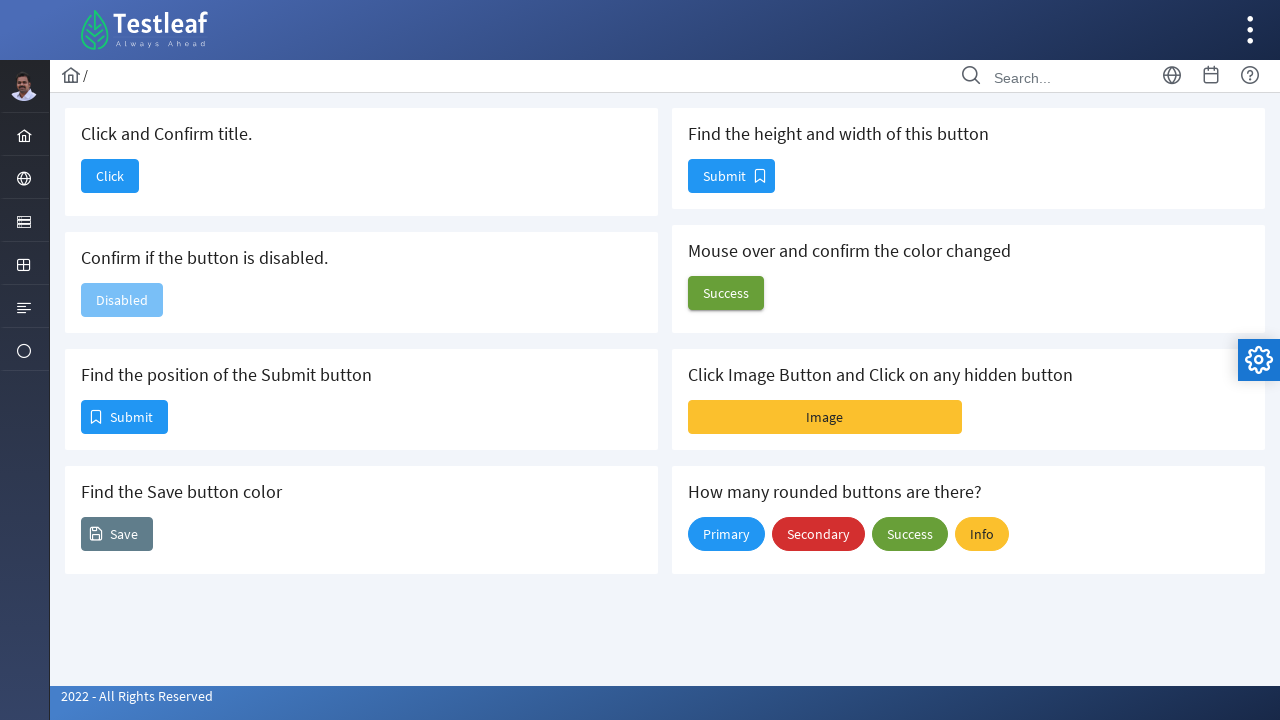

Located the 'Disabled' button
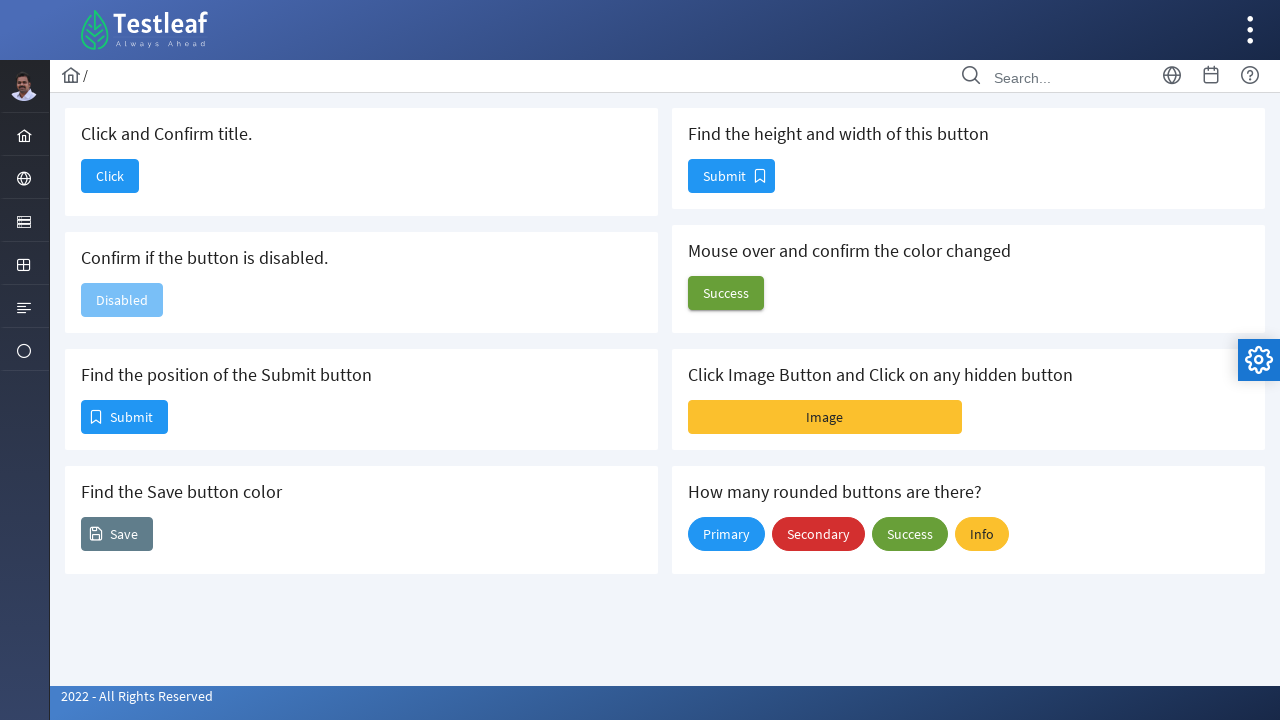

Checked if disabled button is enabled
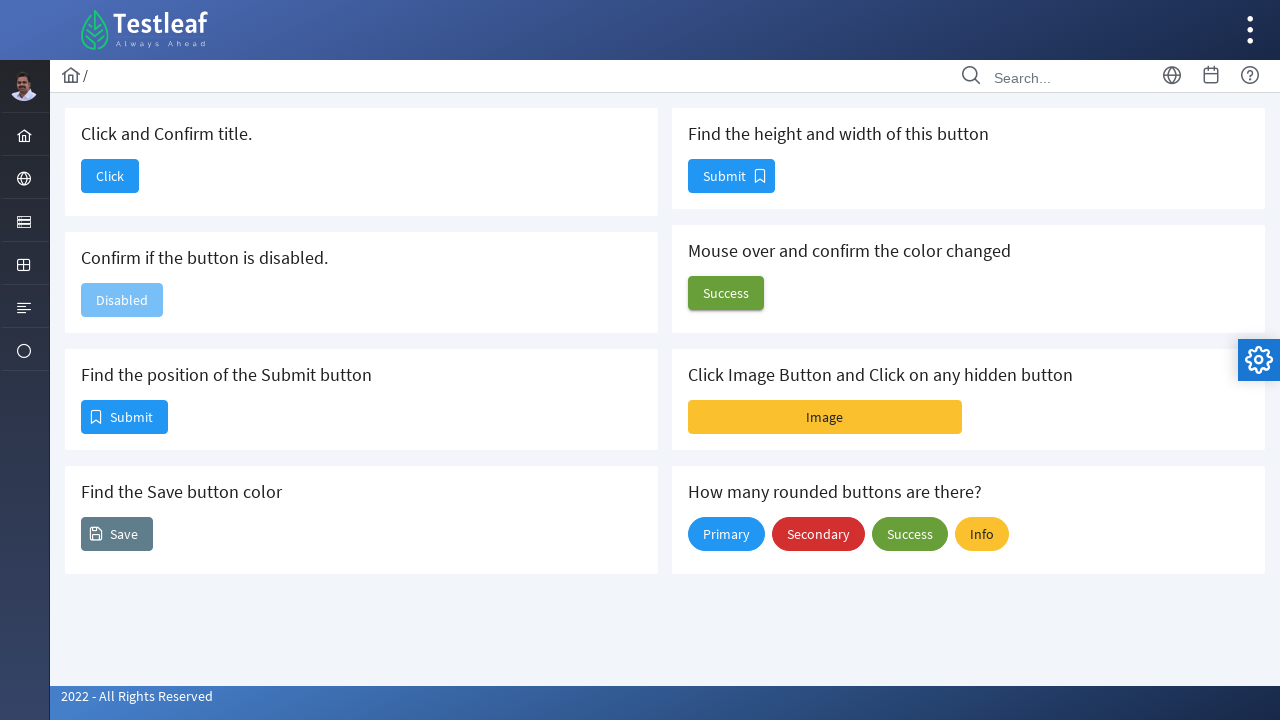

Located the first 'Submit' button
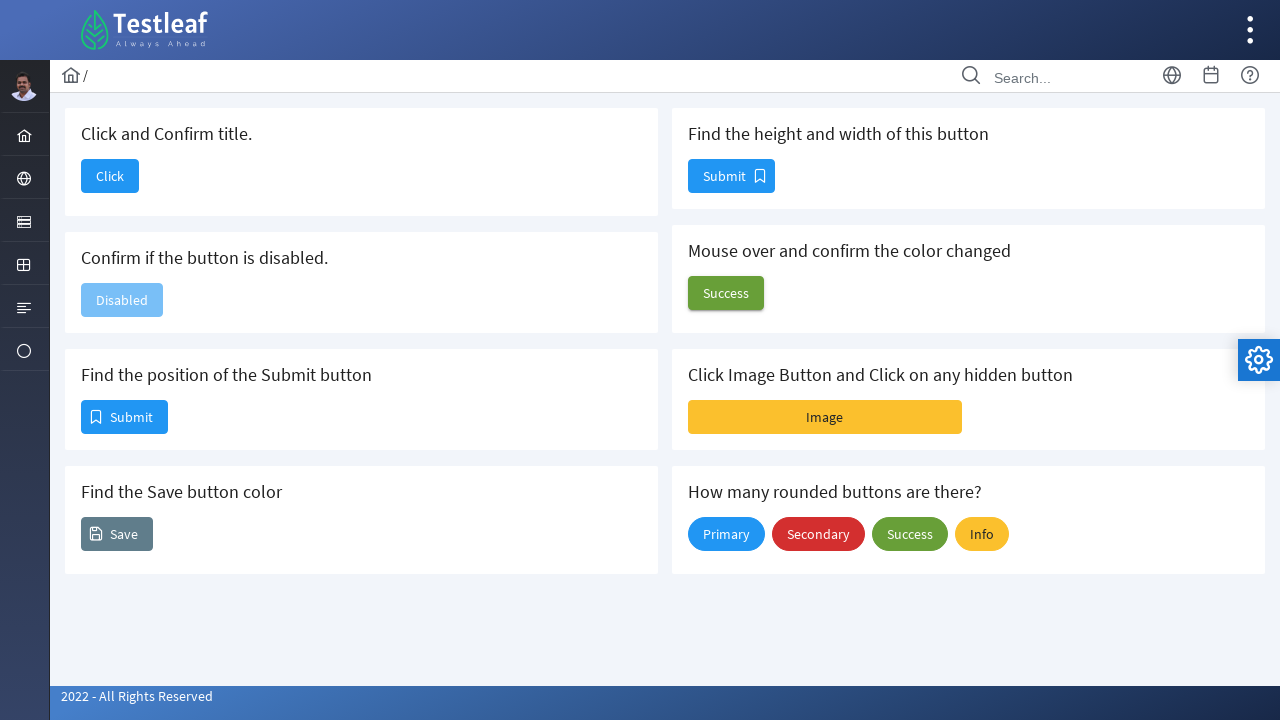

Retrieved position of Submit button
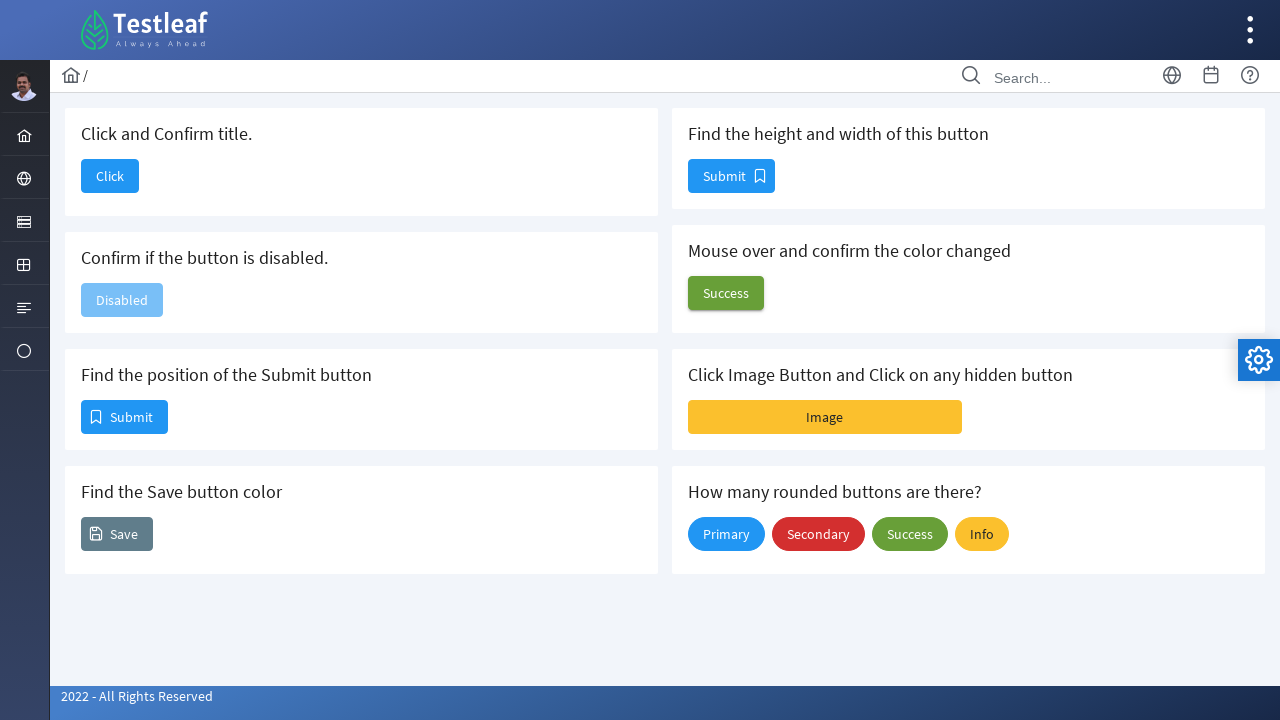

Located the 'Save' button
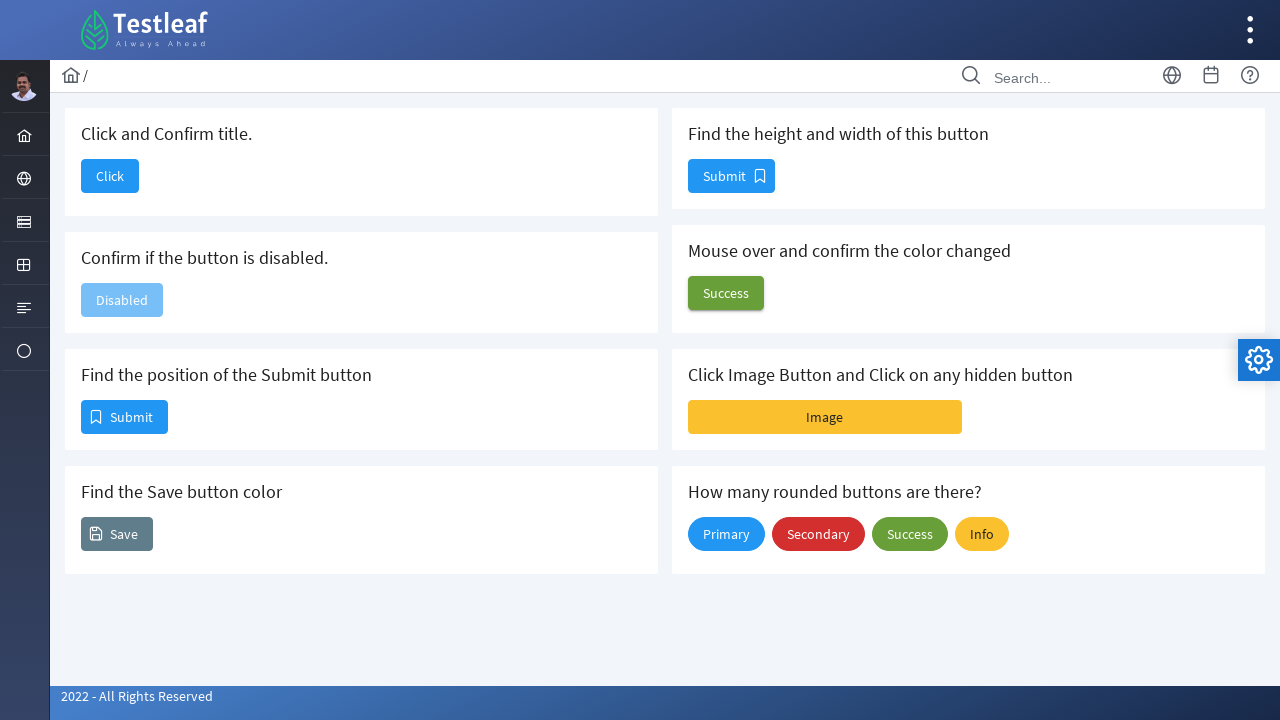

Retrieved computed color of Save button
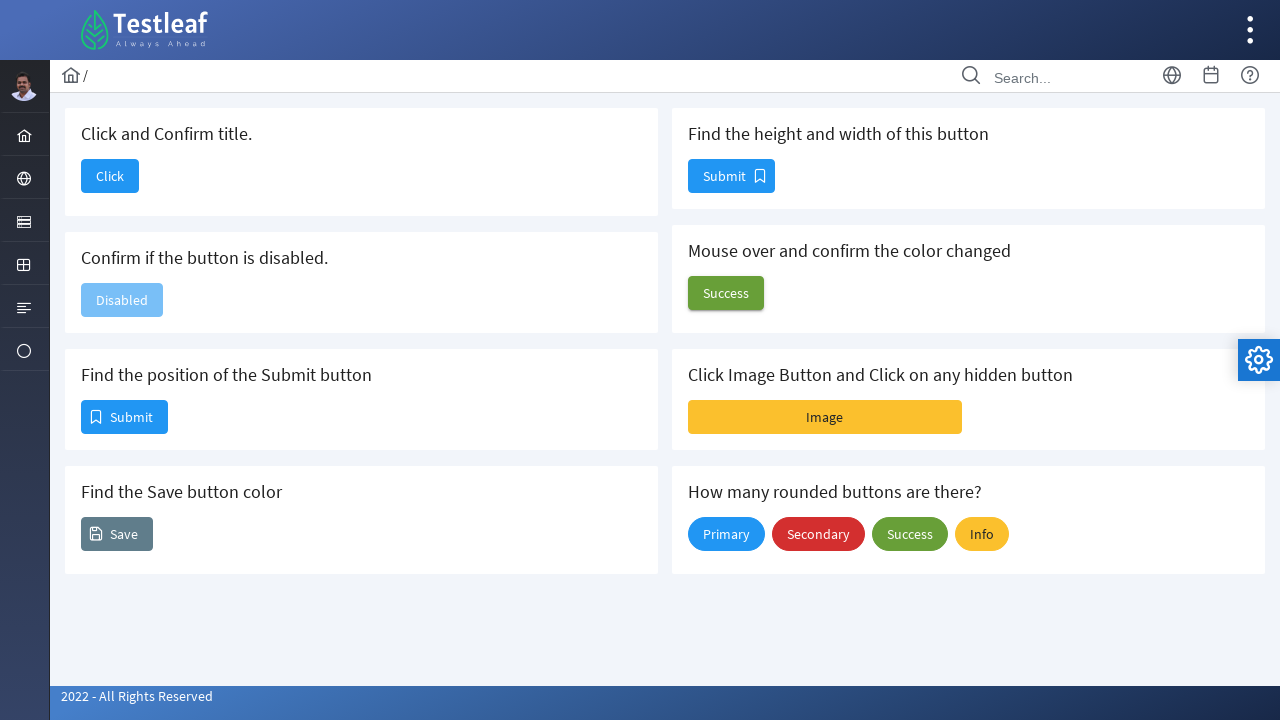

Located the second 'Submit' button
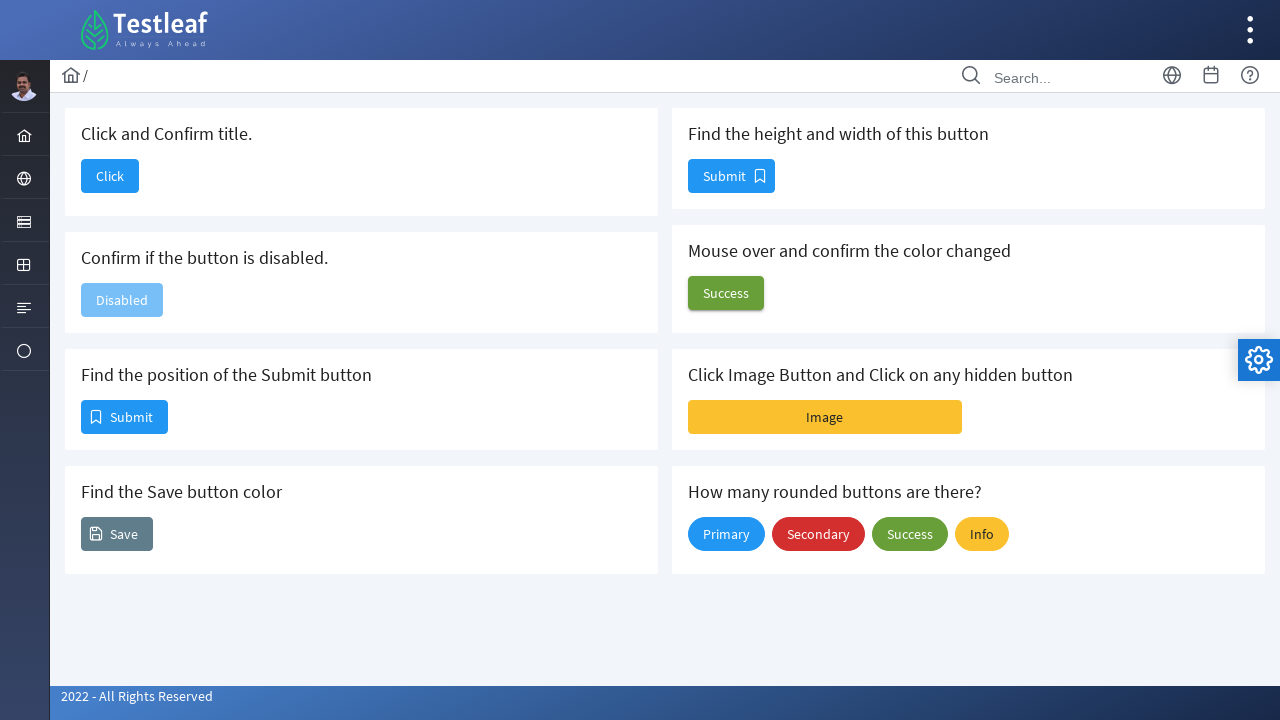

Retrieved size of second Submit button
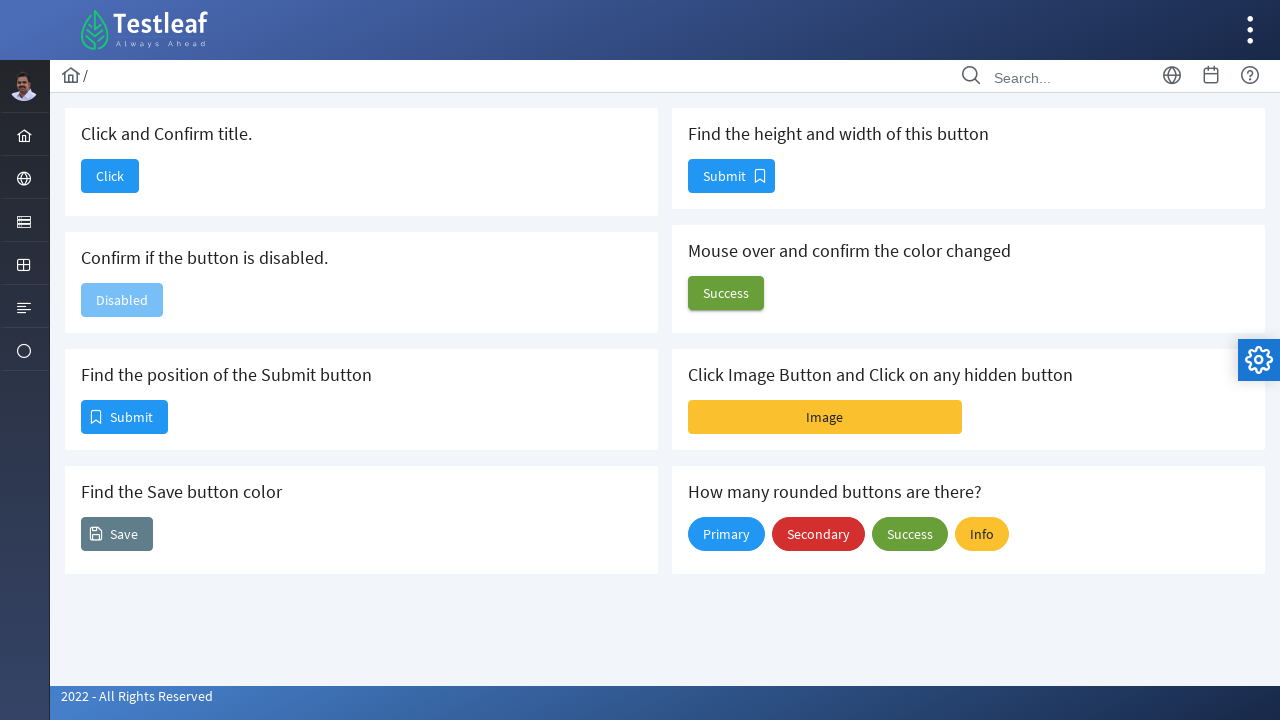

Located the first 'Success' button
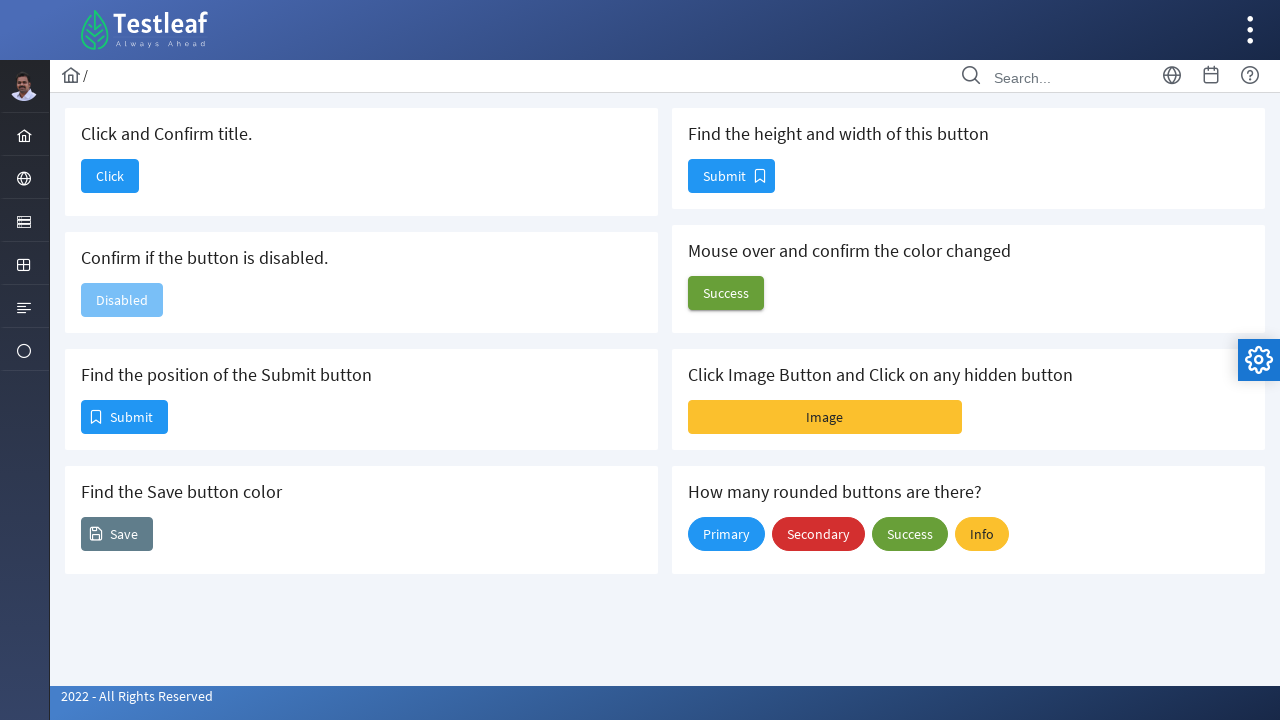

Retrieved background color of Success button before hover
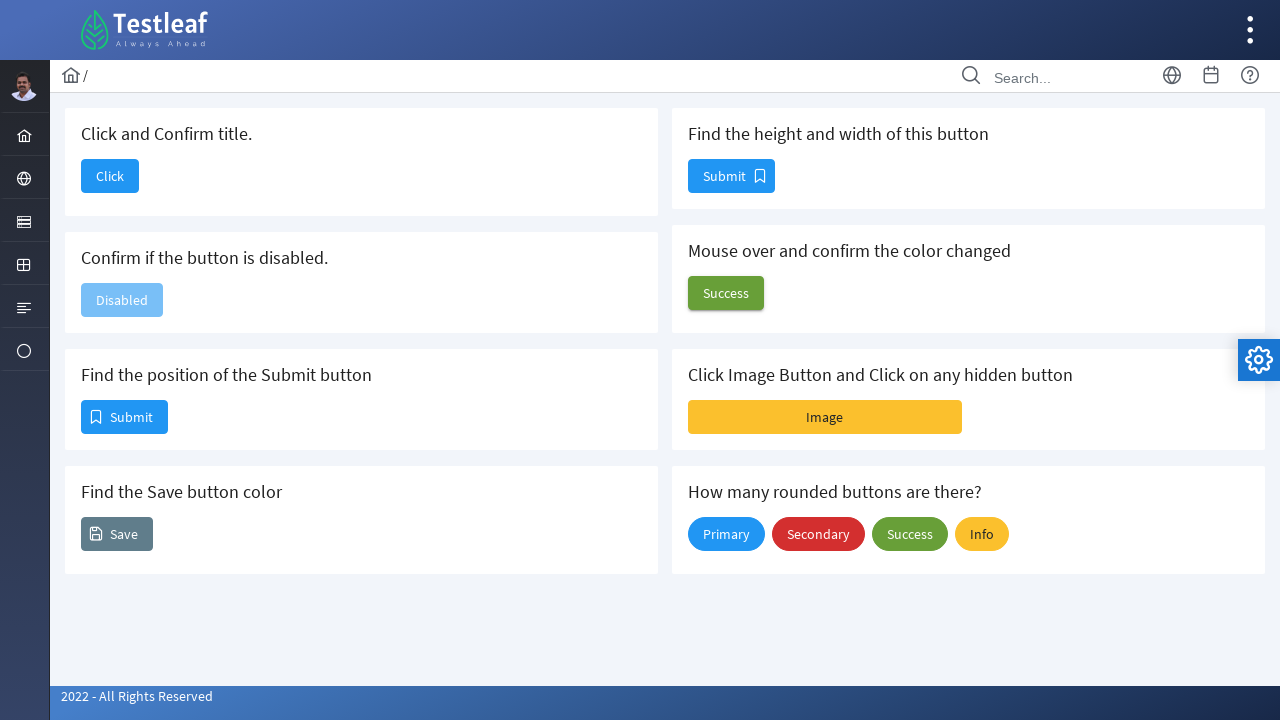

Hovered over the Success button at (726, 293) on (//span[text()='Success'])[1]
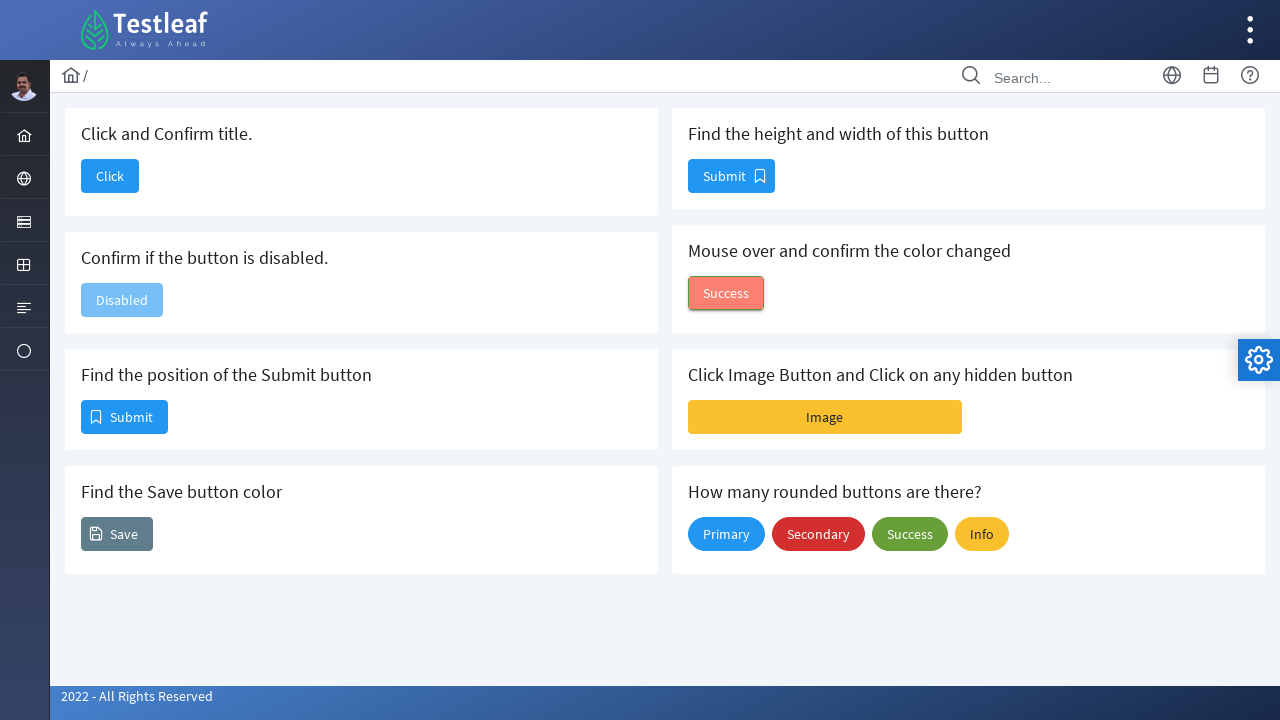

Retrieved background color of Success button after hover
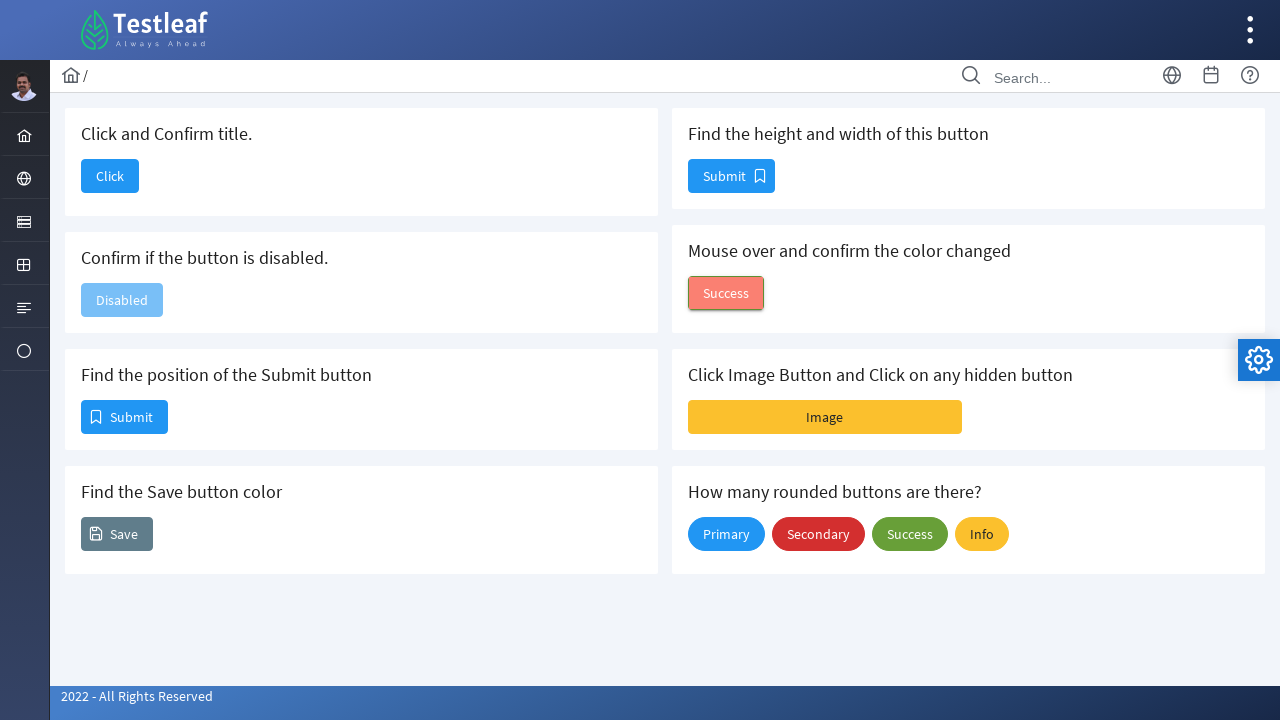

Clicked the 'Image' button at (825, 417) on xpath=//span[text()='Image']
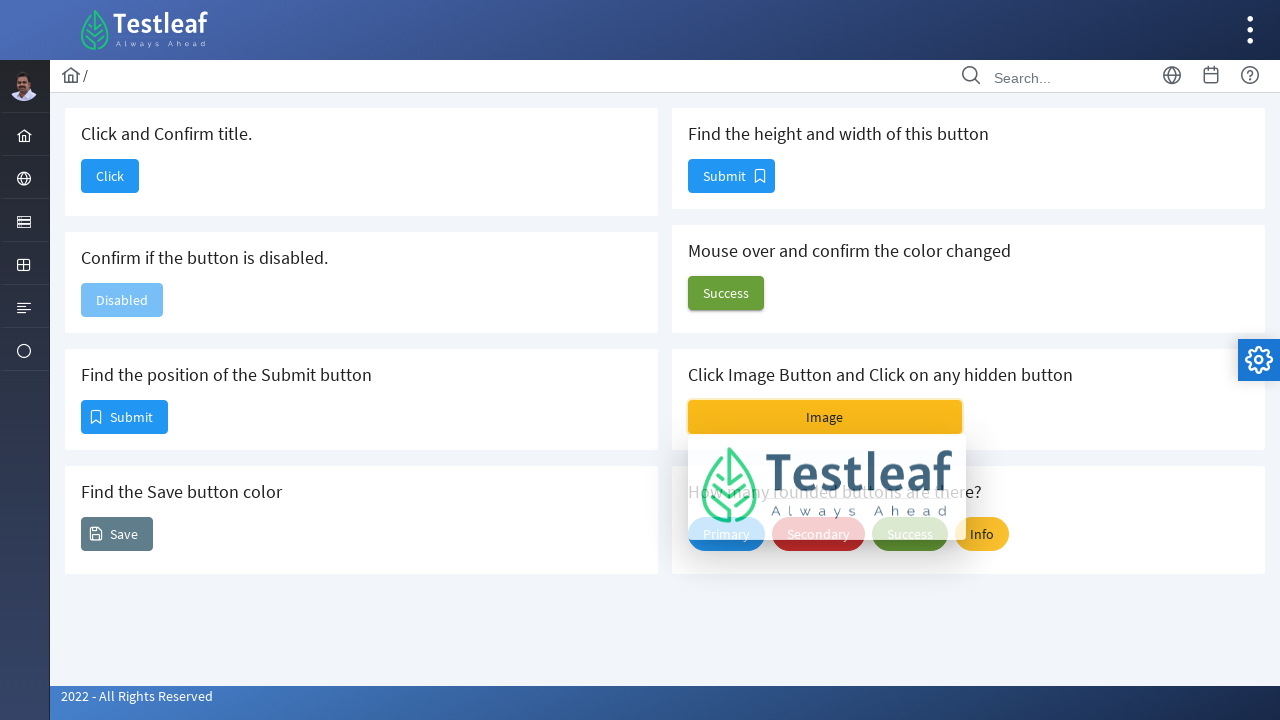

Clicked the card element at (968, 400) on xpath=//div[@class='card ui-fluid']
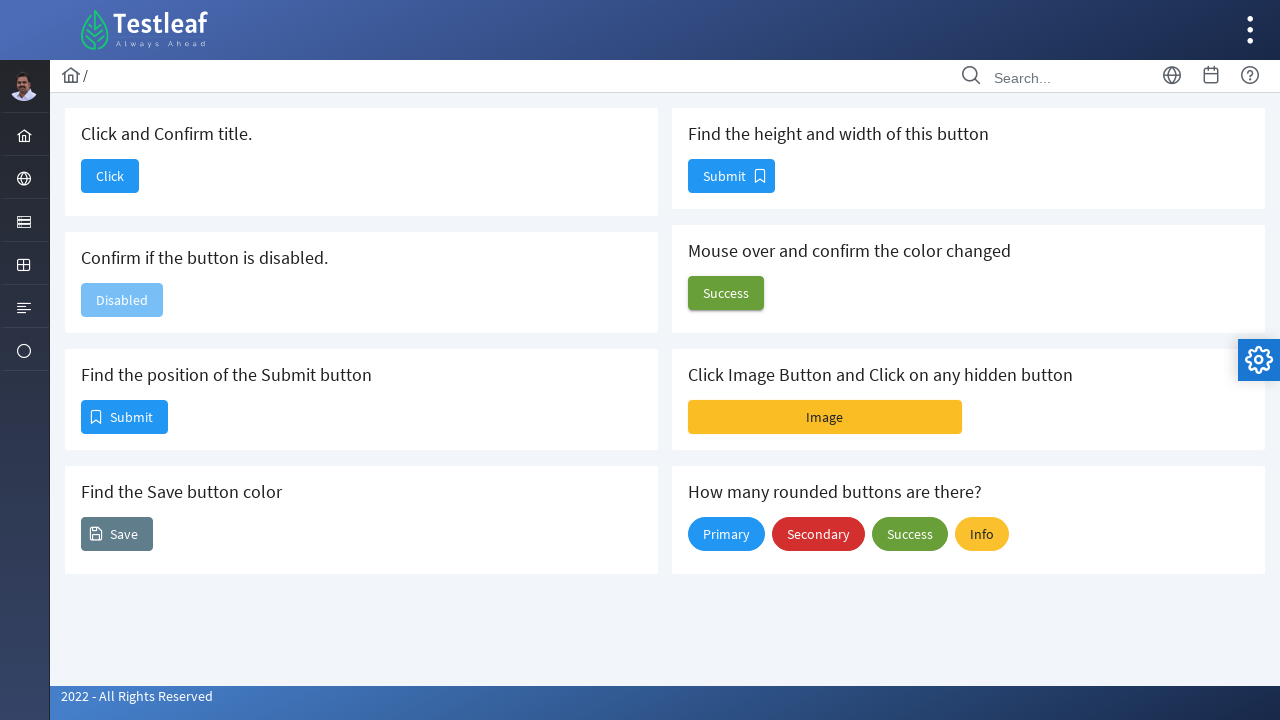

Located all rounded buttons
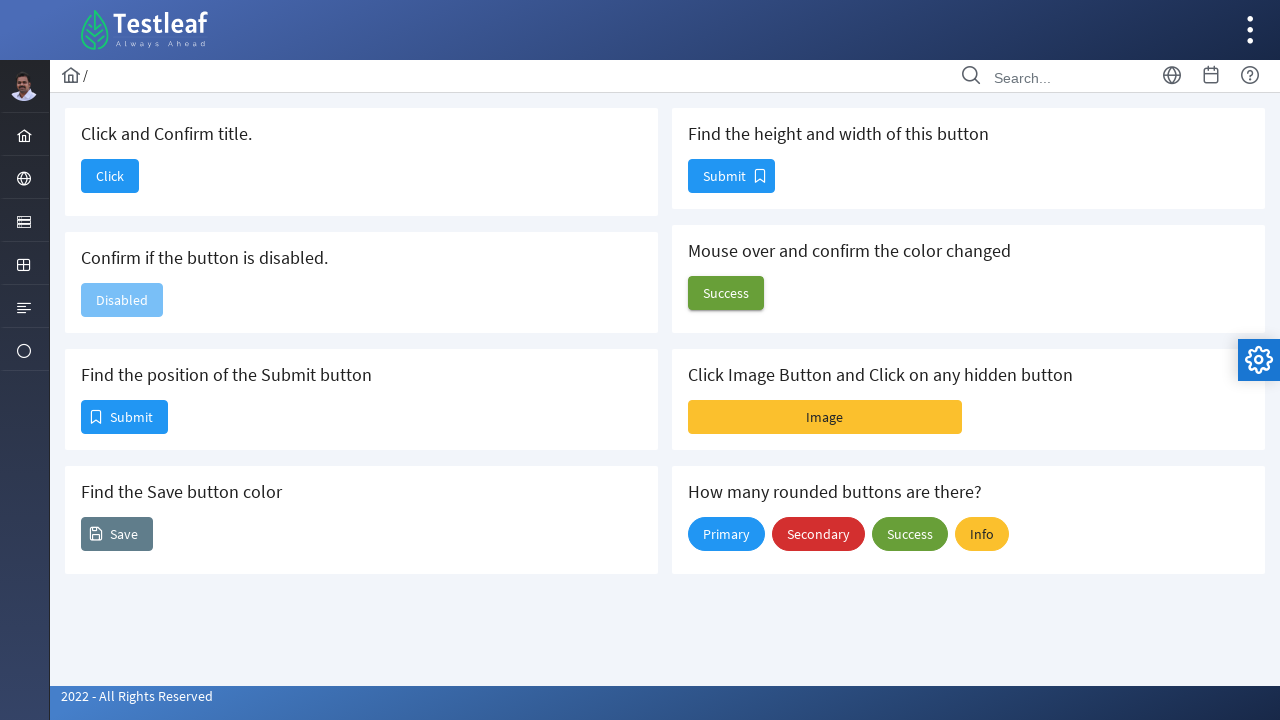

Counted the rounded buttons on the page
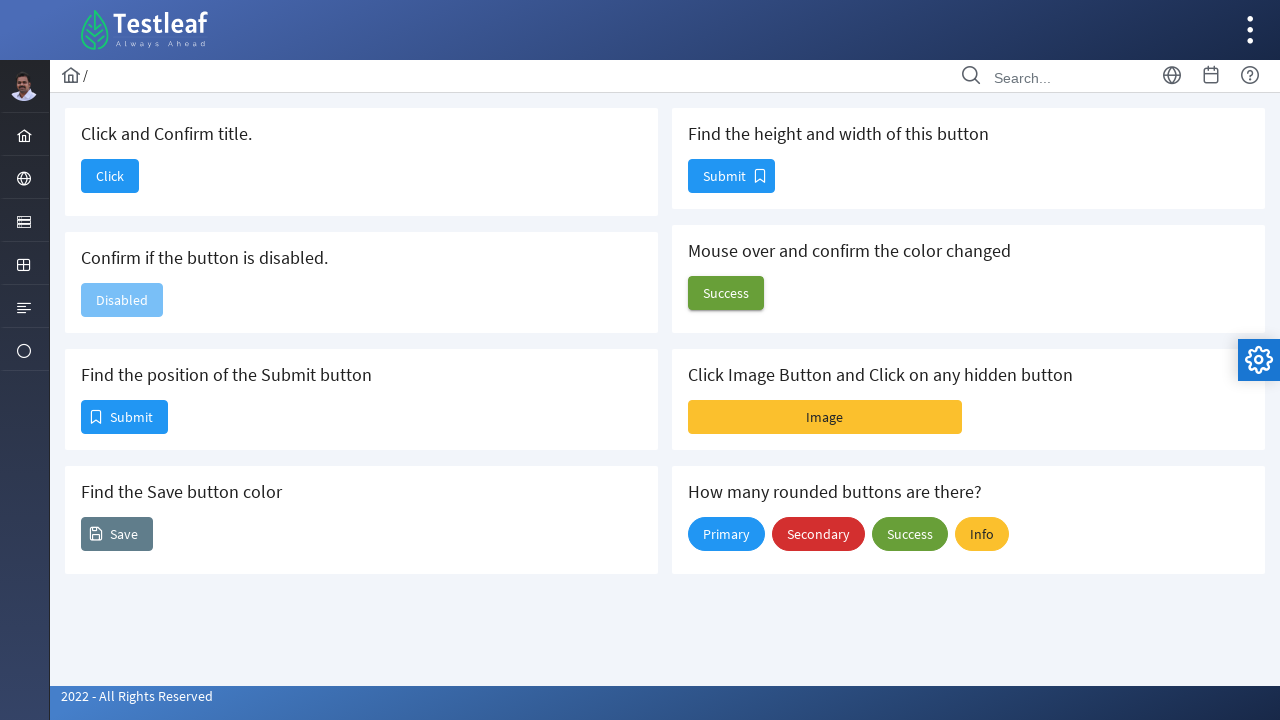

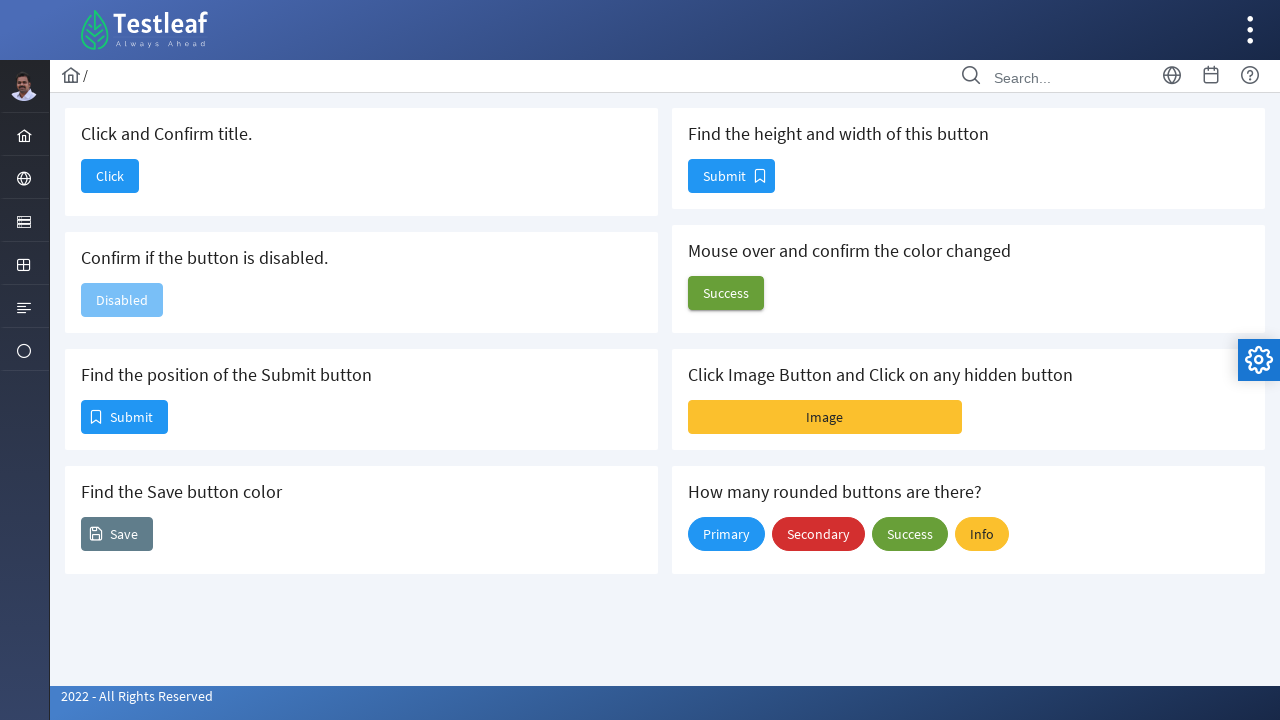